Finds an encrypted link using a calculated key, clicks it, then fills out a form with personal information and submits it

Starting URL: http://suninjuly.github.io/find_link_text

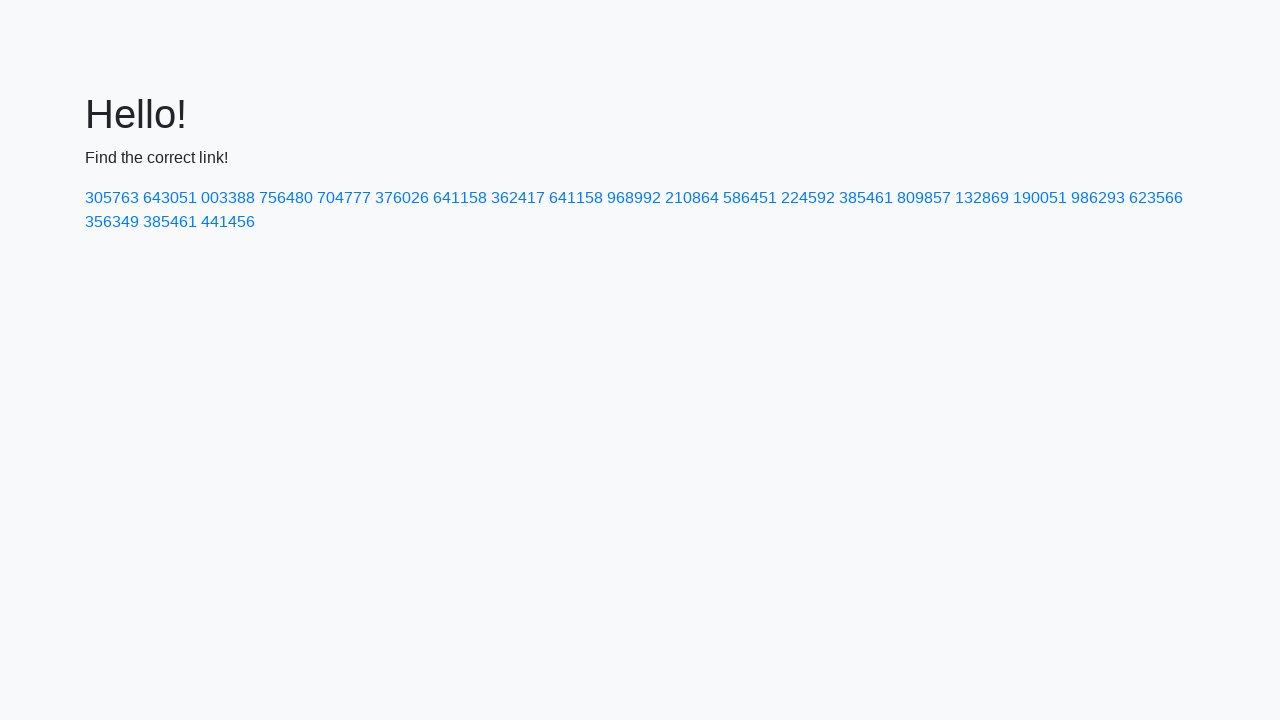

Clicked encrypted link with calculated key '224592' at (808, 198) on a:text('224592')
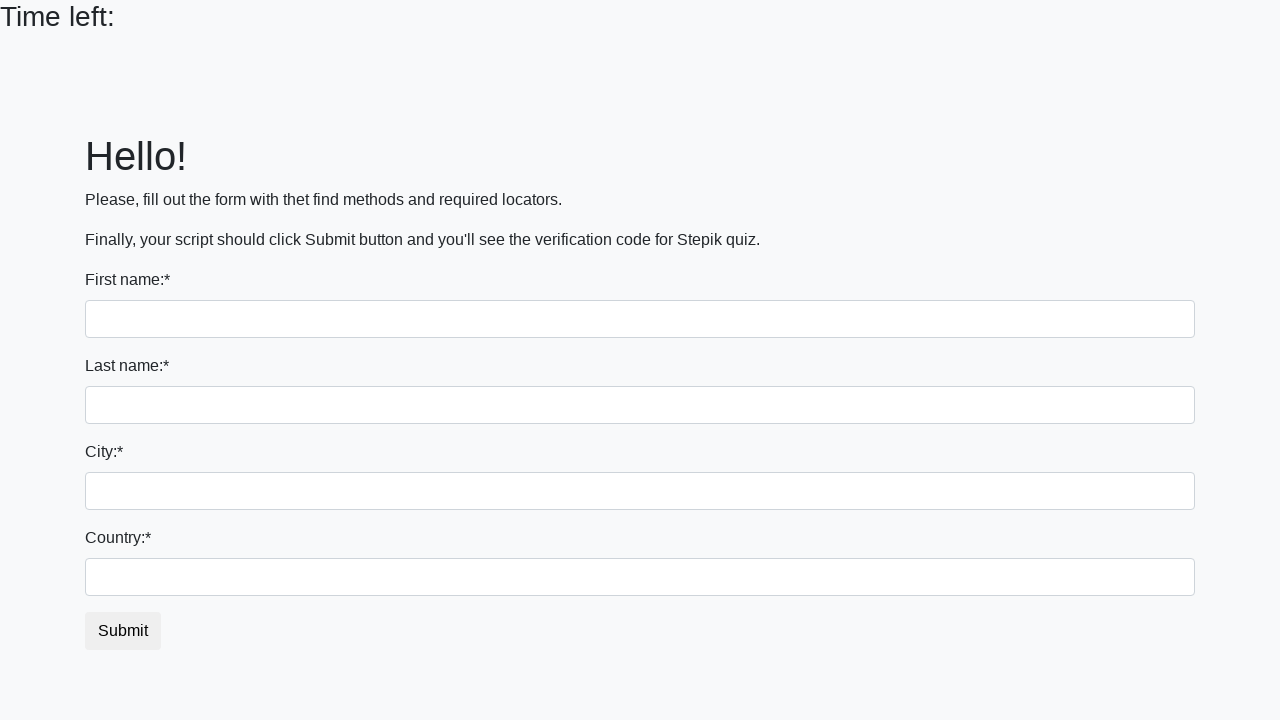

Filled first name field with 'Ivan' on input:first-of-type
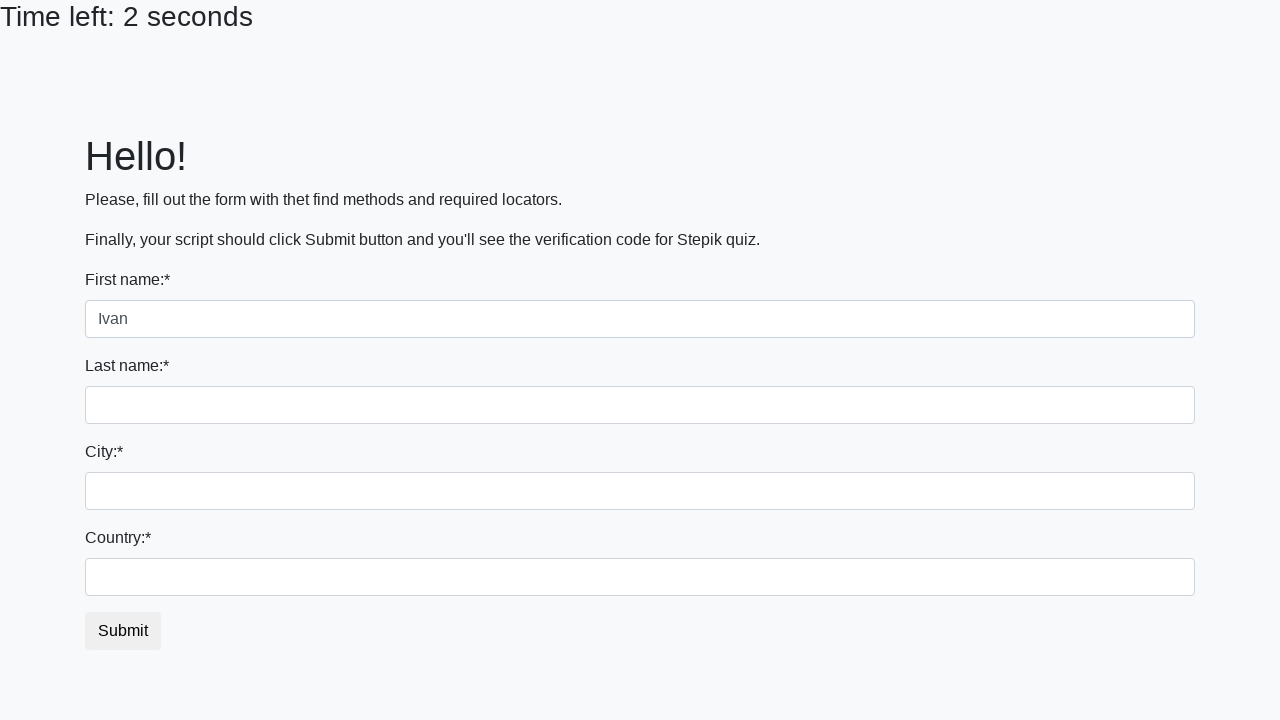

Filled last name field with 'Petrov' on input[name='last_name']
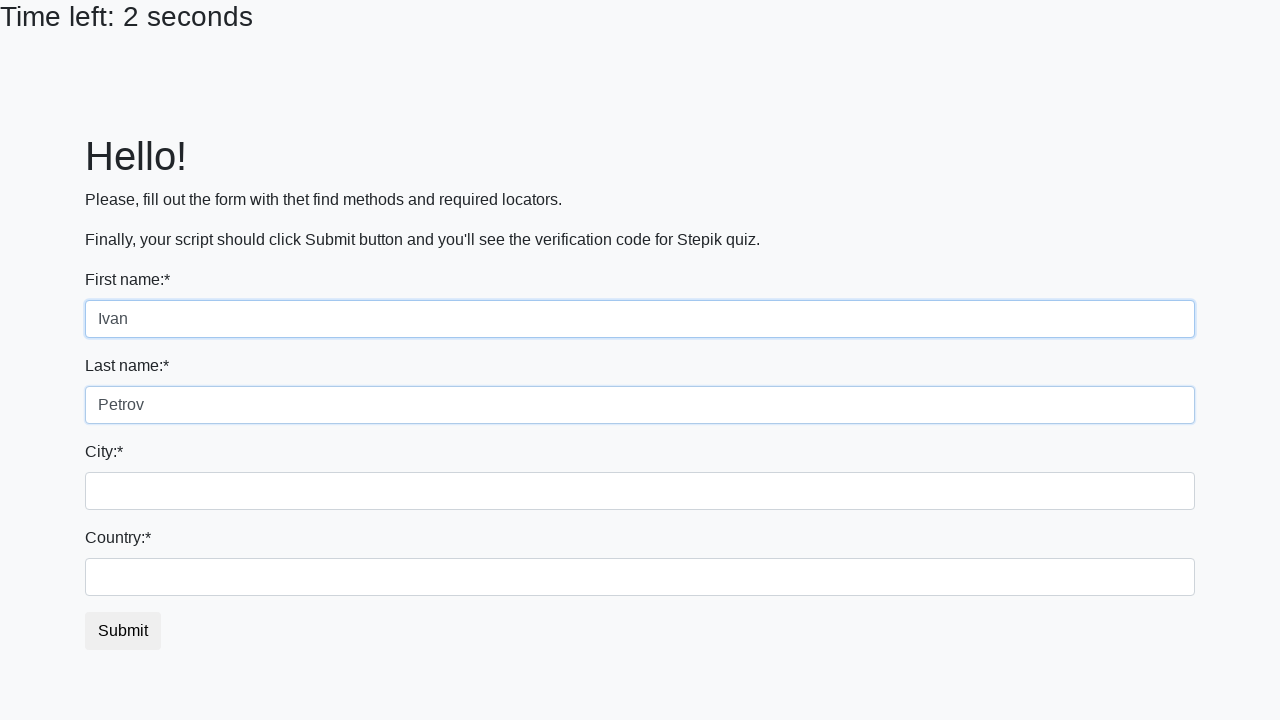

Filled city field with 'Smolensk' on .form-control.city
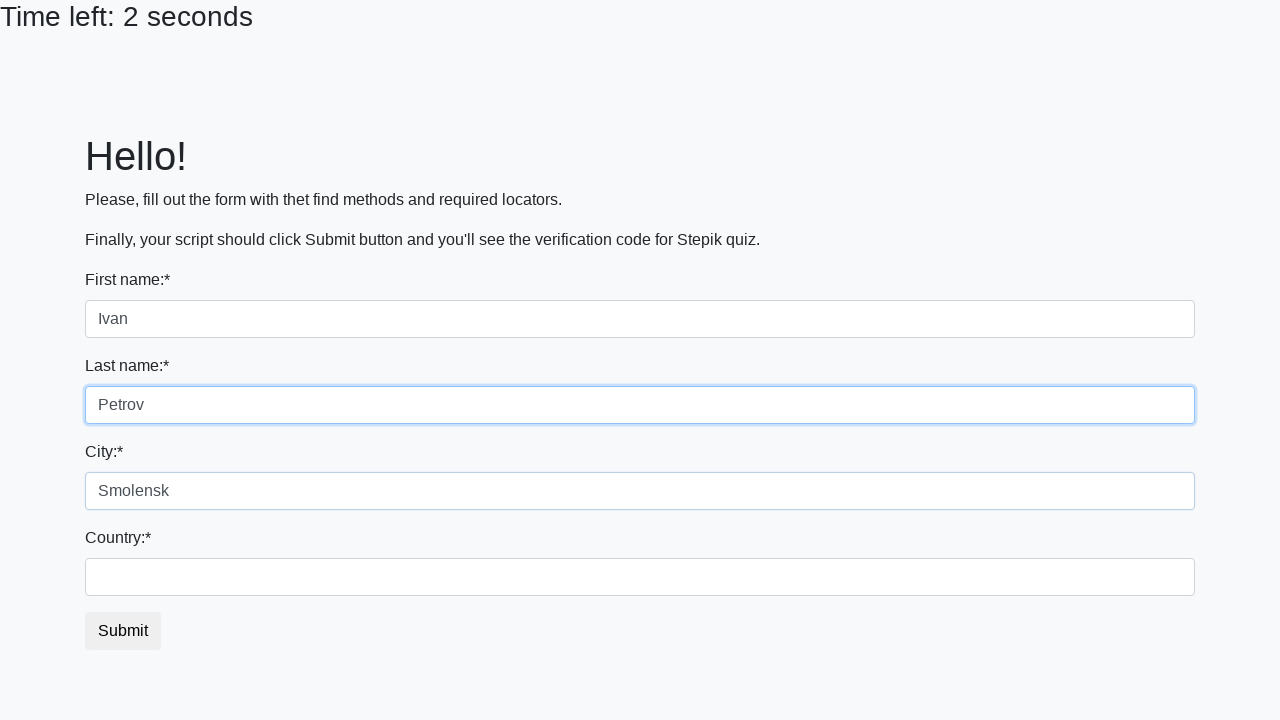

Filled country field with 'Russia' on #country
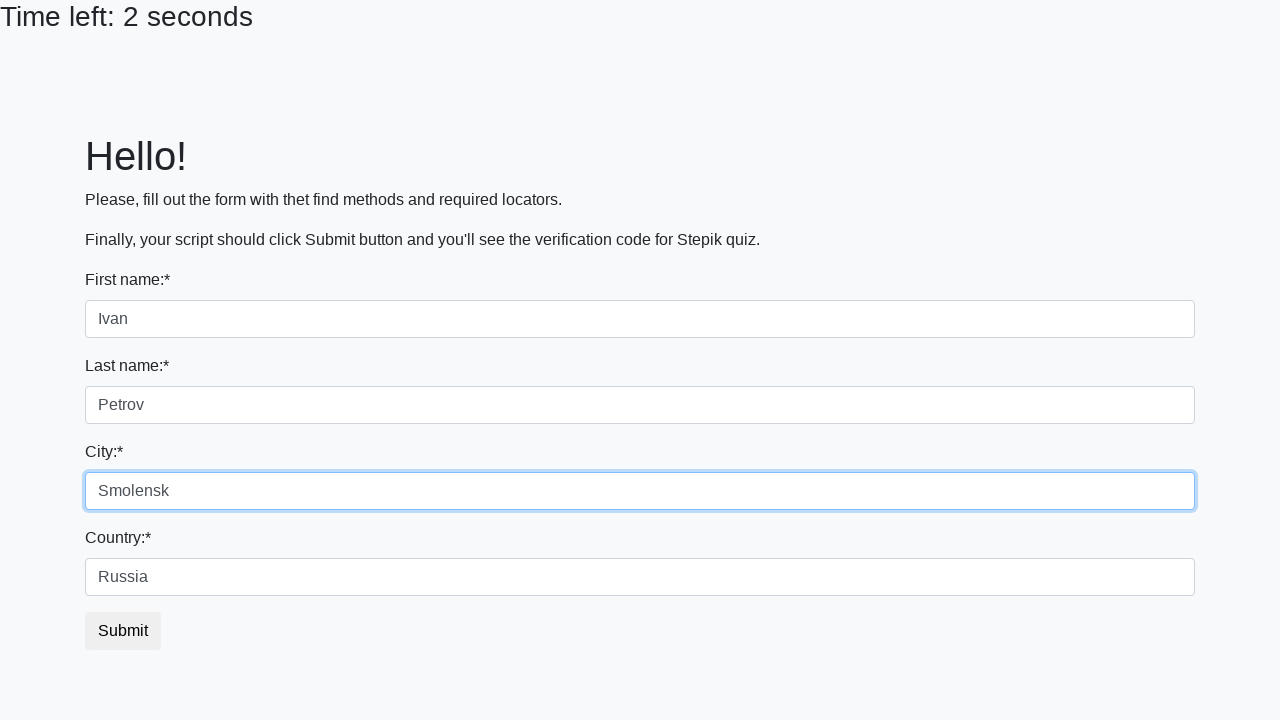

Clicked form submit button at (123, 631) on button.btn
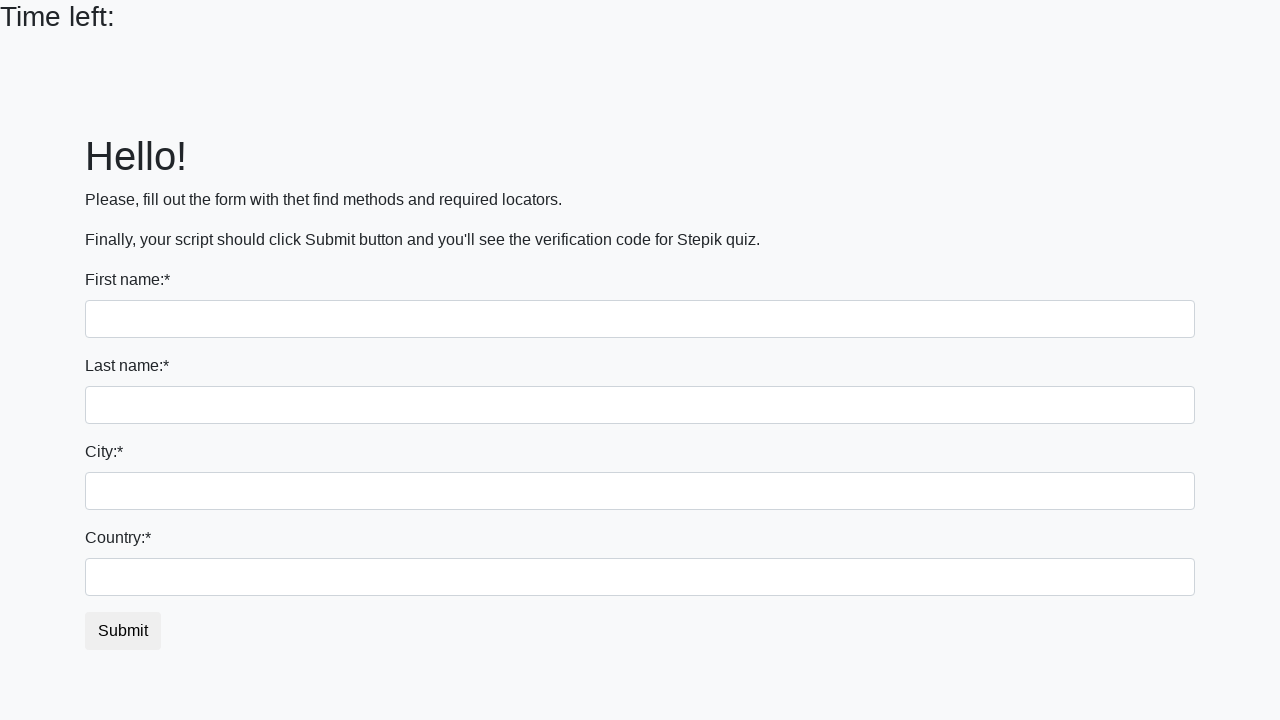

Waited 2 seconds for result page to display
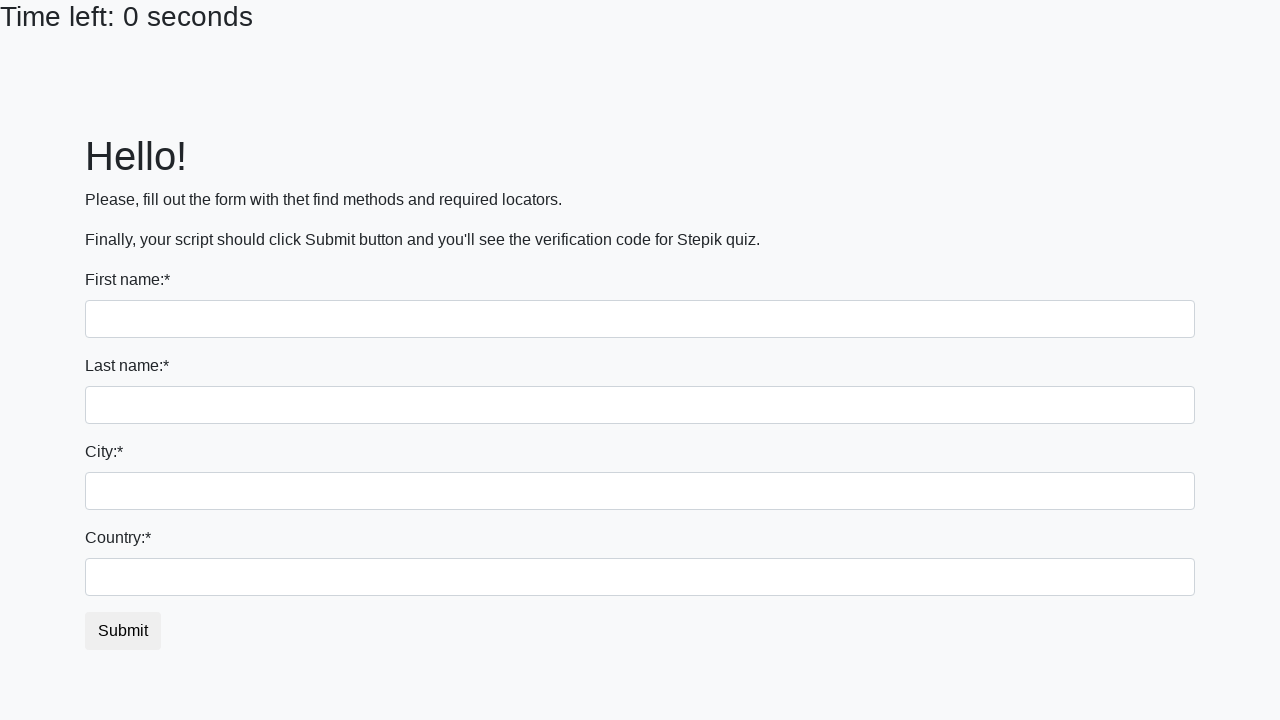

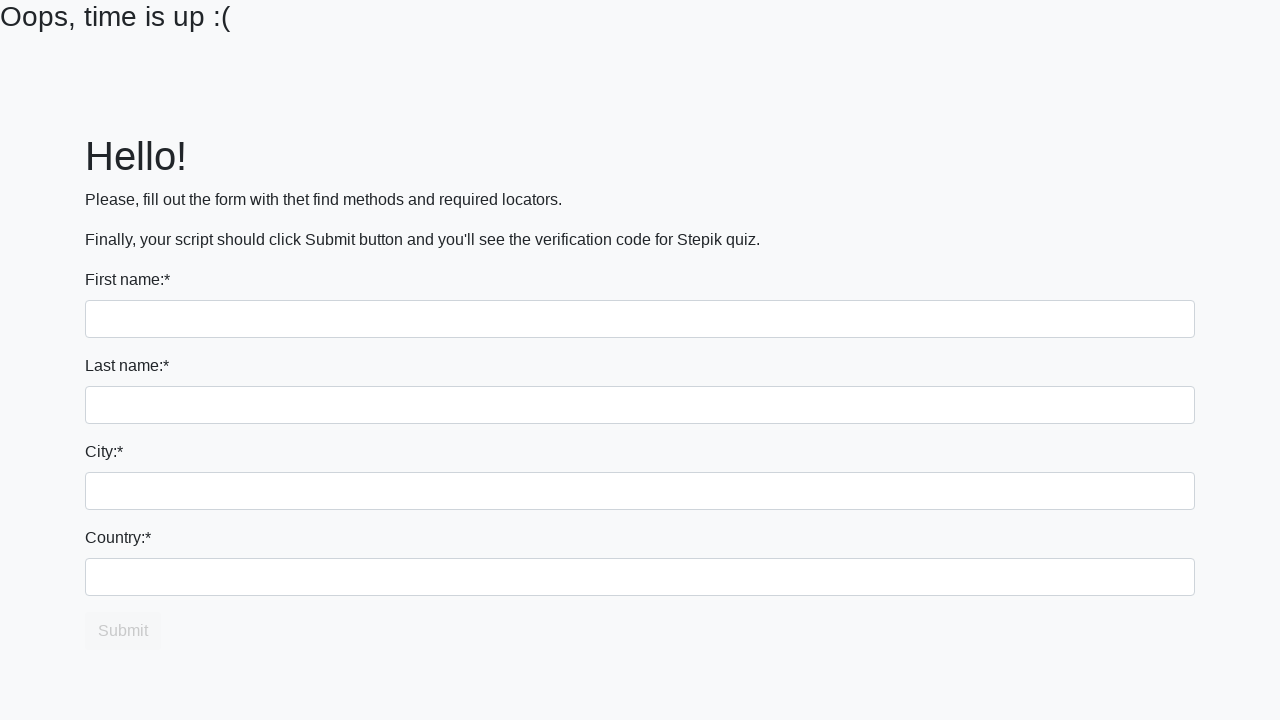